Tests the destination dropdown selection functionality on BlazeDemo by selecting Berlin from the dropdown and verifying the selection

Starting URL: https://blazedemo.com

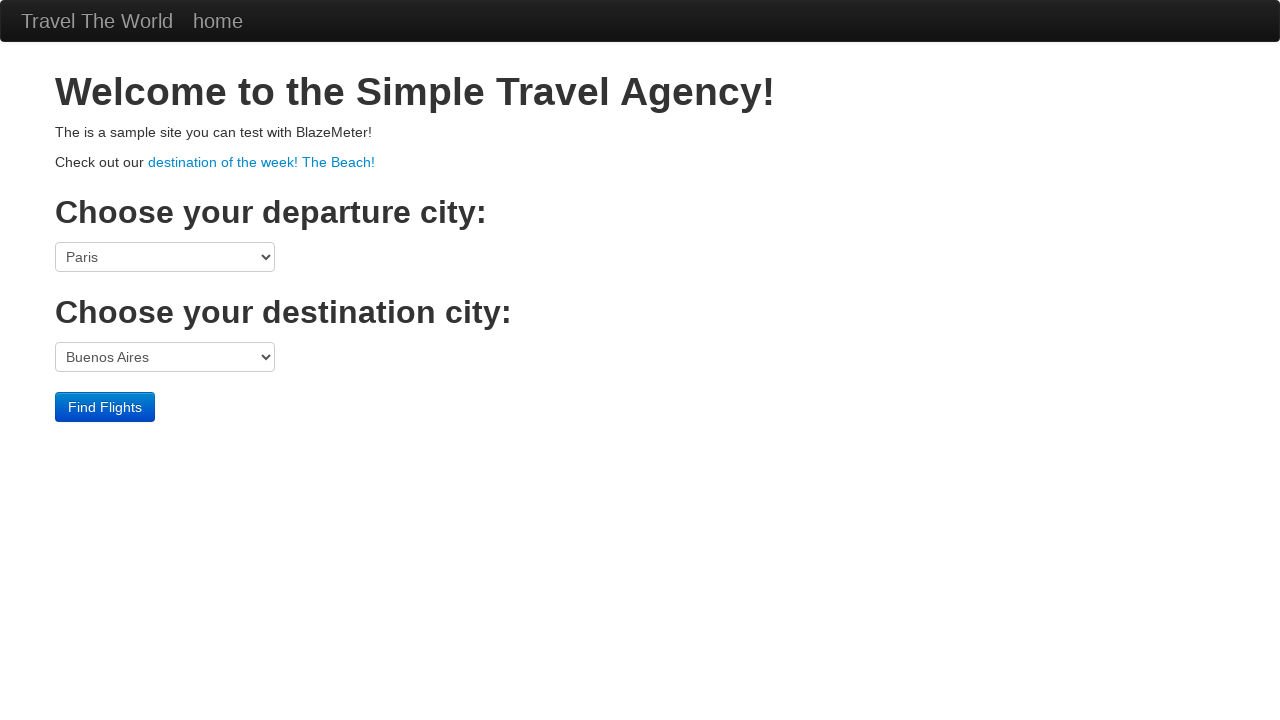

Selected 'Berlin' from destination dropdown on select[name='toPort']
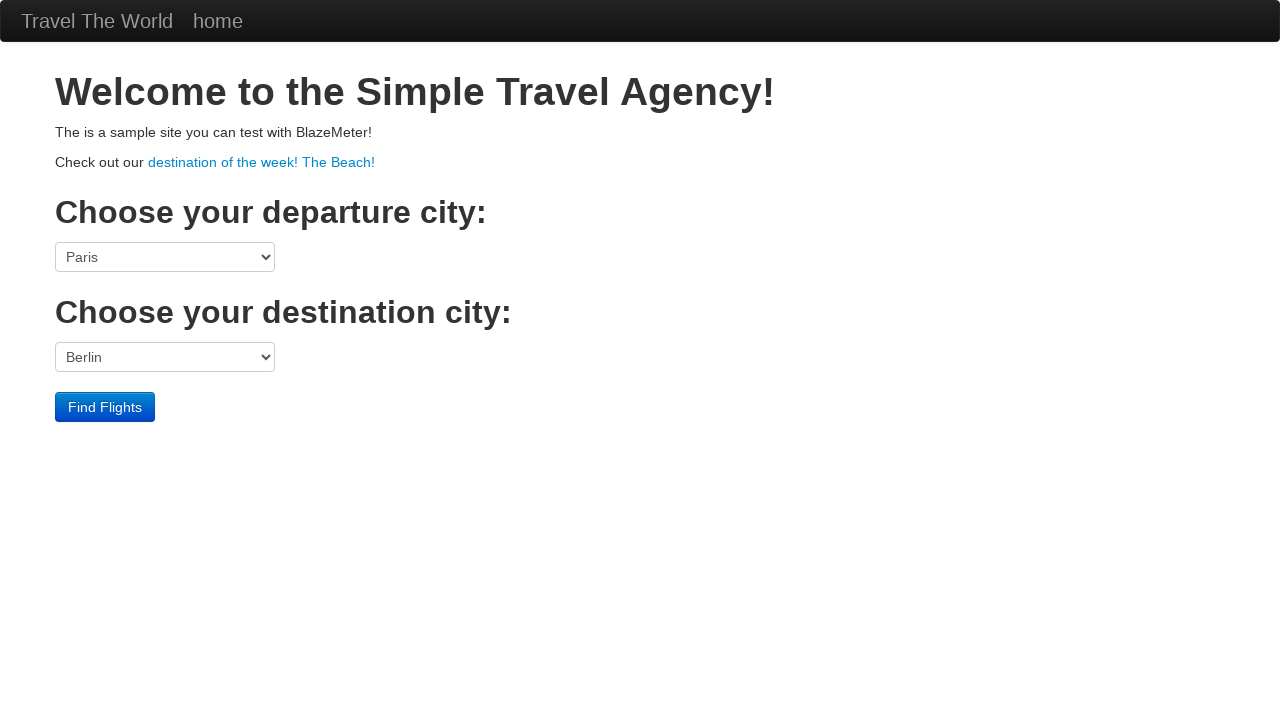

Retrieved selected destination value from dropdown
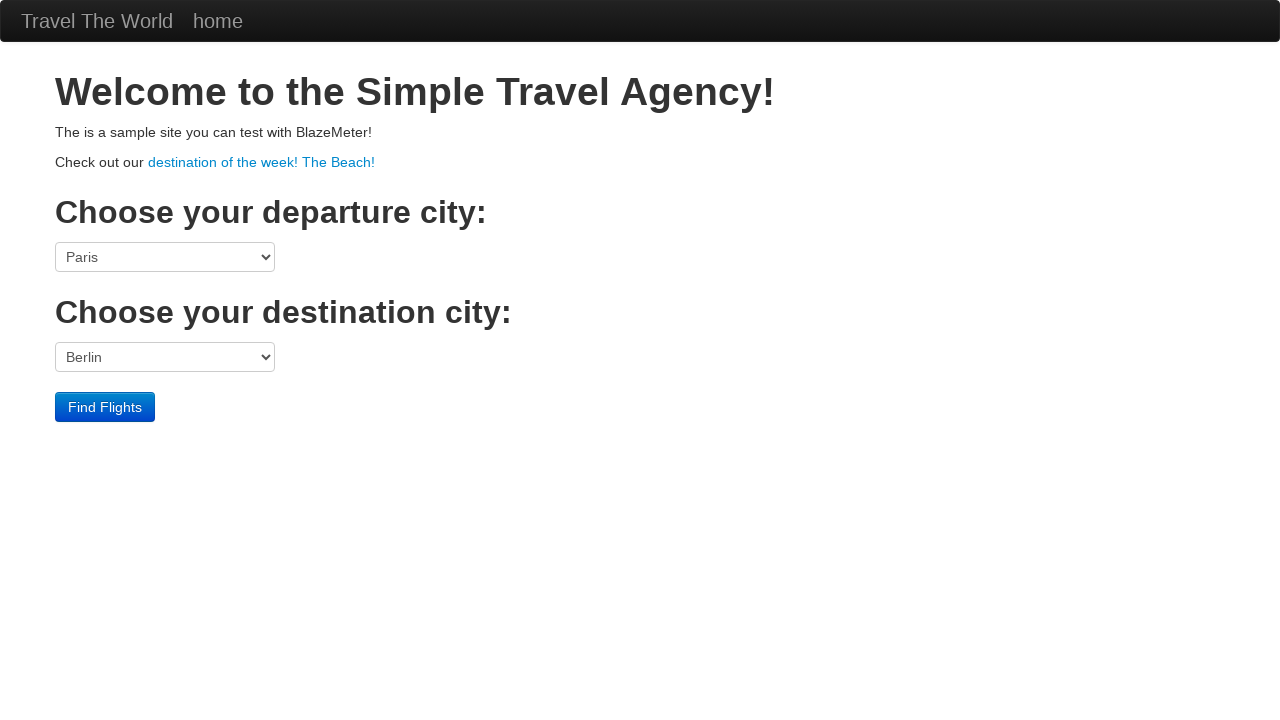

Verified that 'Berlin' is correctly selected in destination dropdown
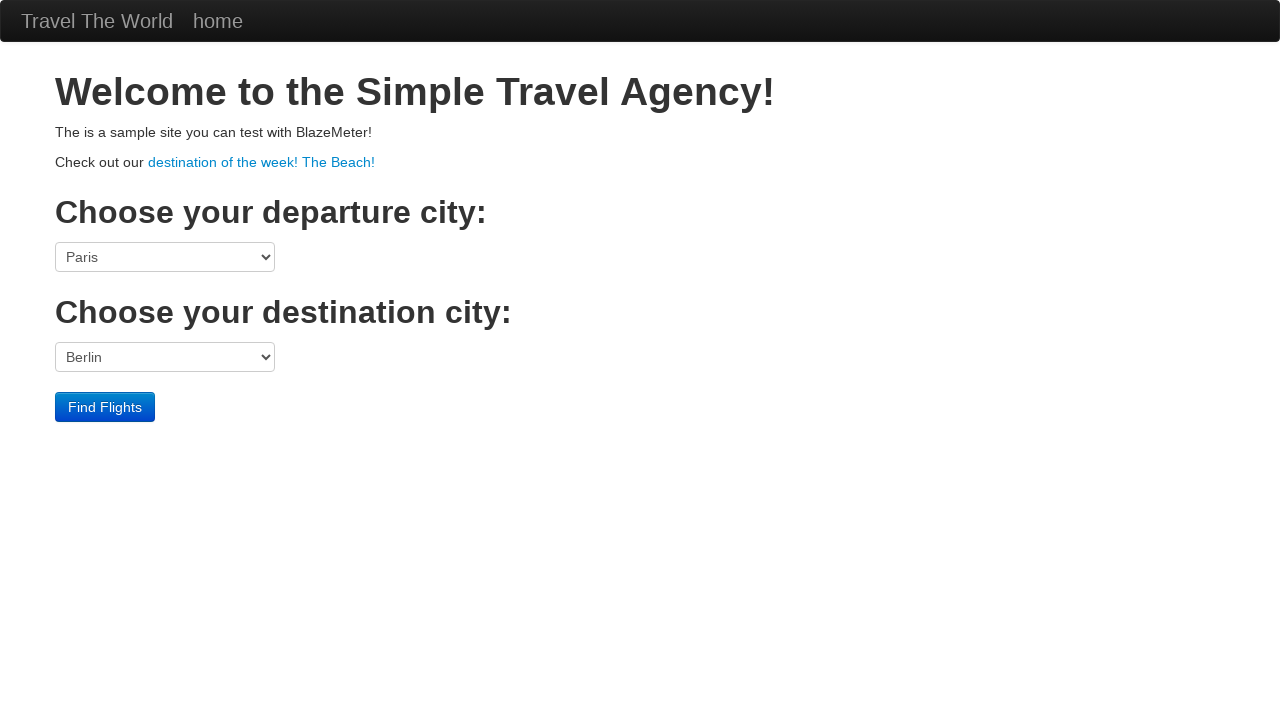

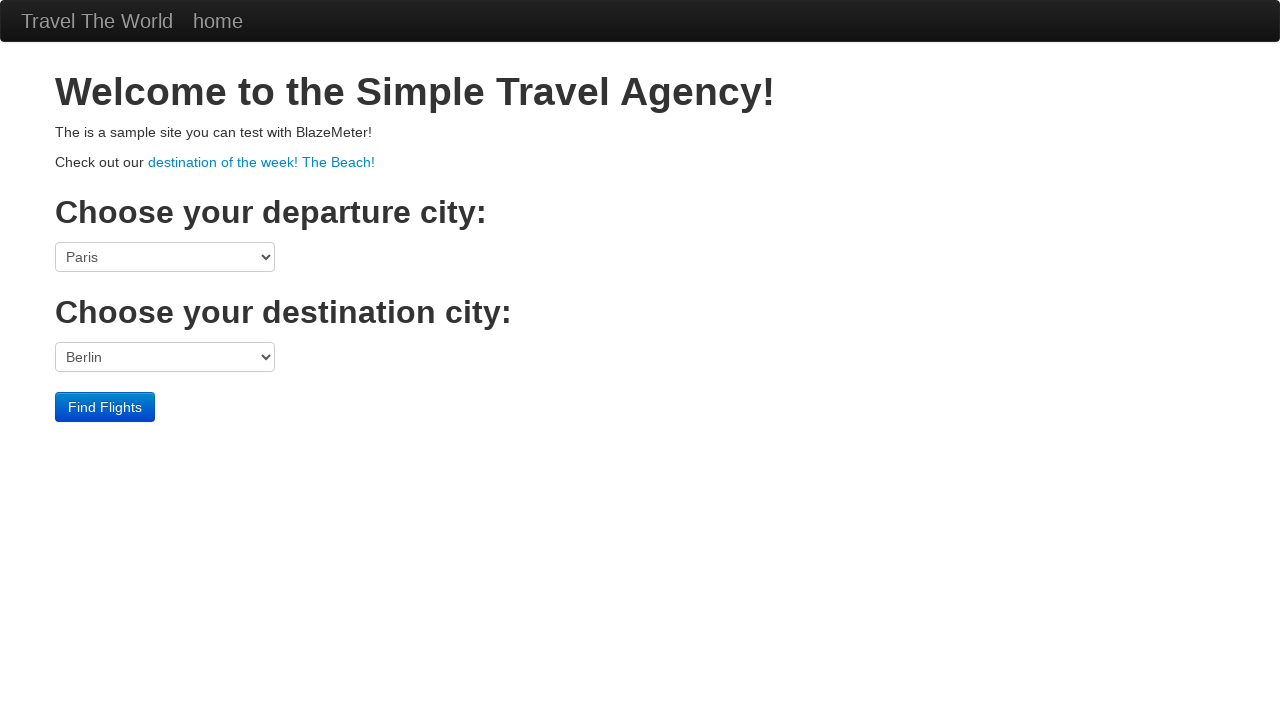